Tests JavaScript alert handling by triggering and interacting with different types of alerts (simple alert, confirm dialog, and prompt dialog)

Starting URL: https://the-internet.herokuapp.com/

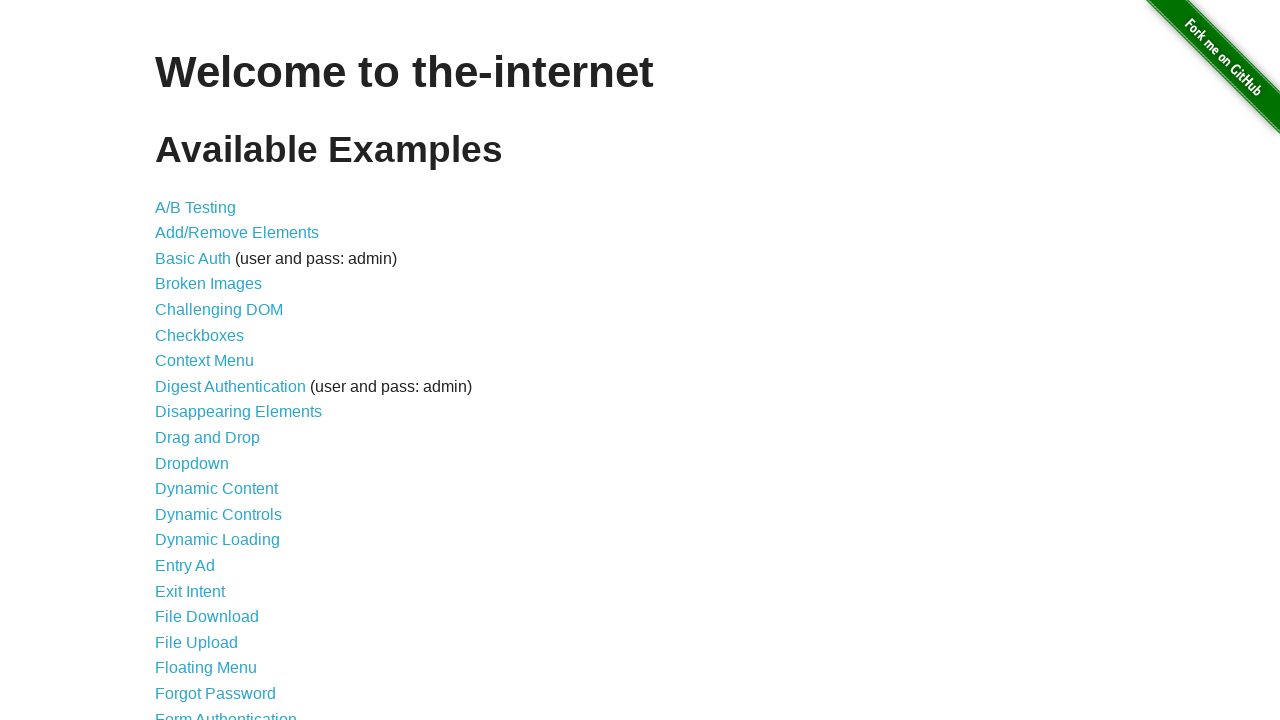

Clicked JavaScript Alerts link to navigate to test page at (214, 361) on a:text('JavaScript Alerts')
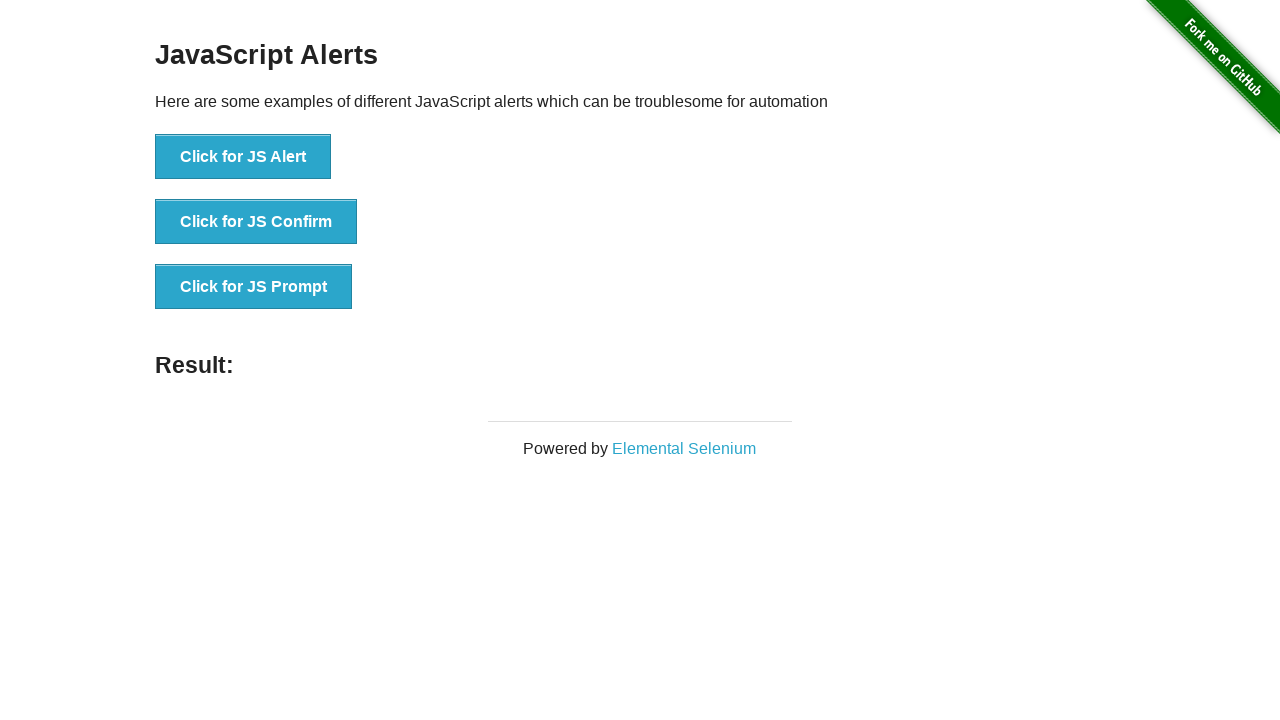

Clicked button to trigger simple alert dialog at (243, 157) on button[onclick='jsAlert()']
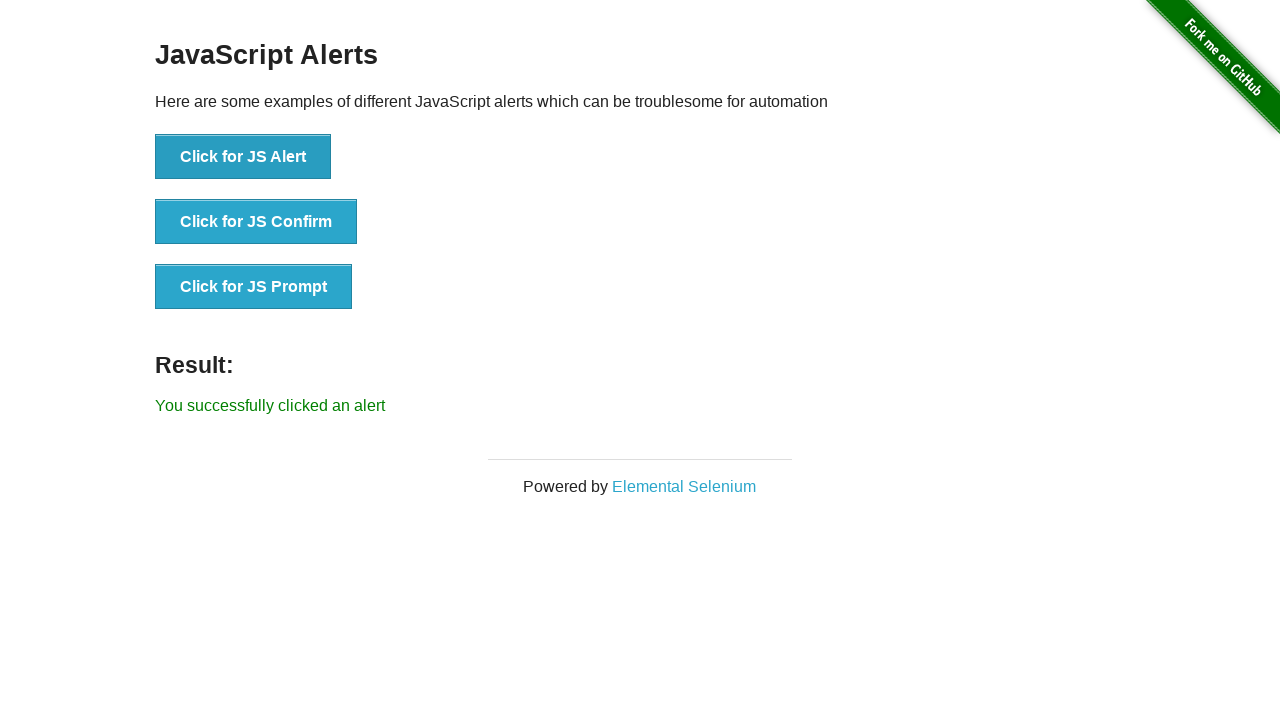

Accepted simple alert dialog
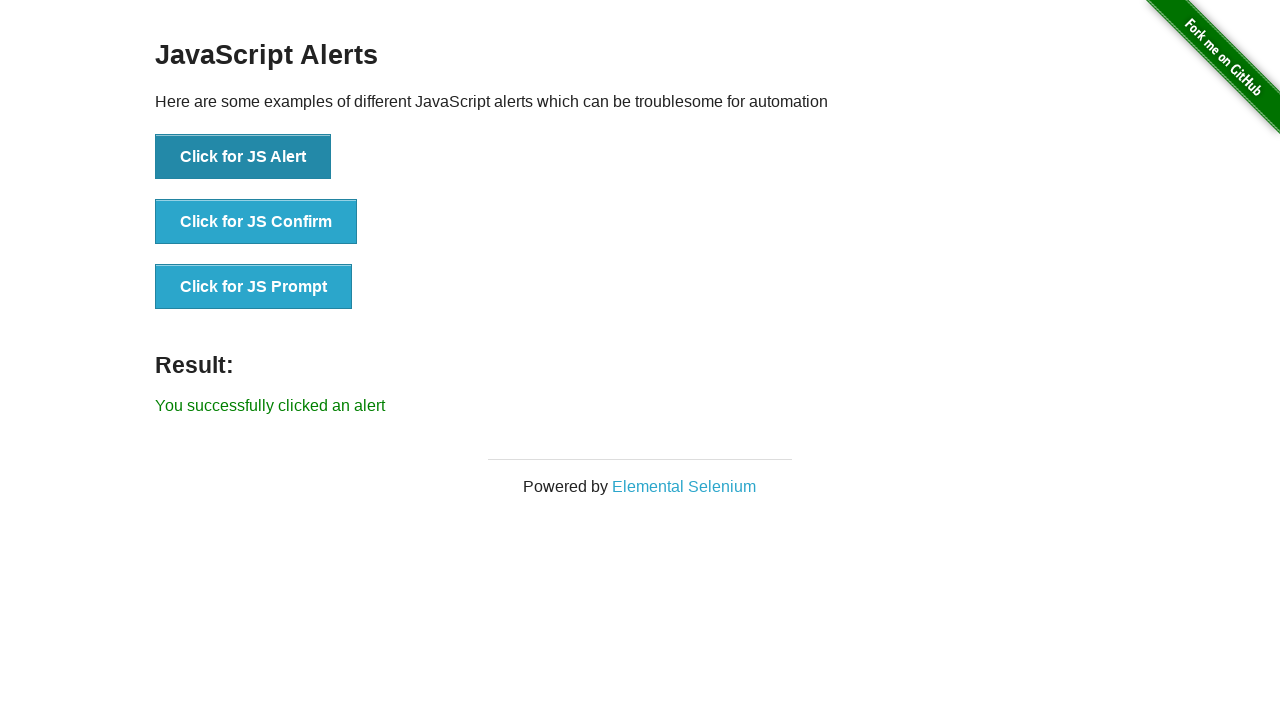

Retrieved result text after simple alert: You successfully clicked an alert
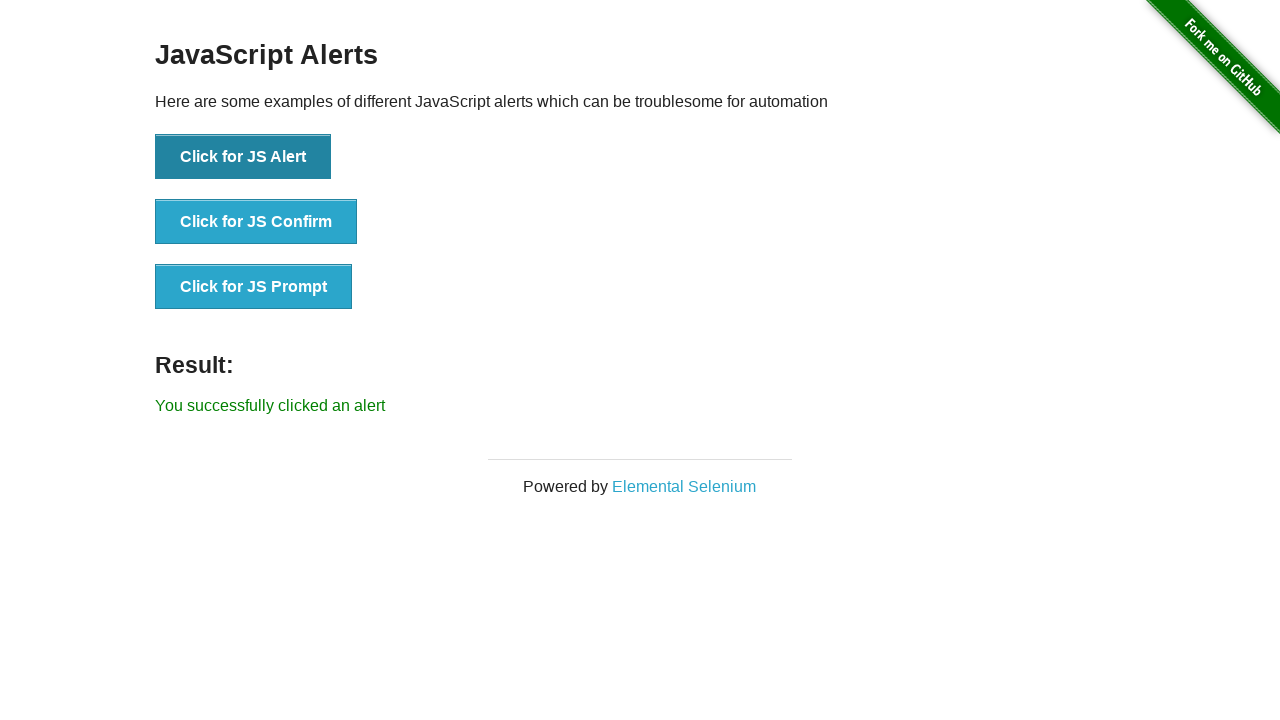

Clicked button to trigger confirm dialog at (256, 222) on button[onclick='jsConfirm()']
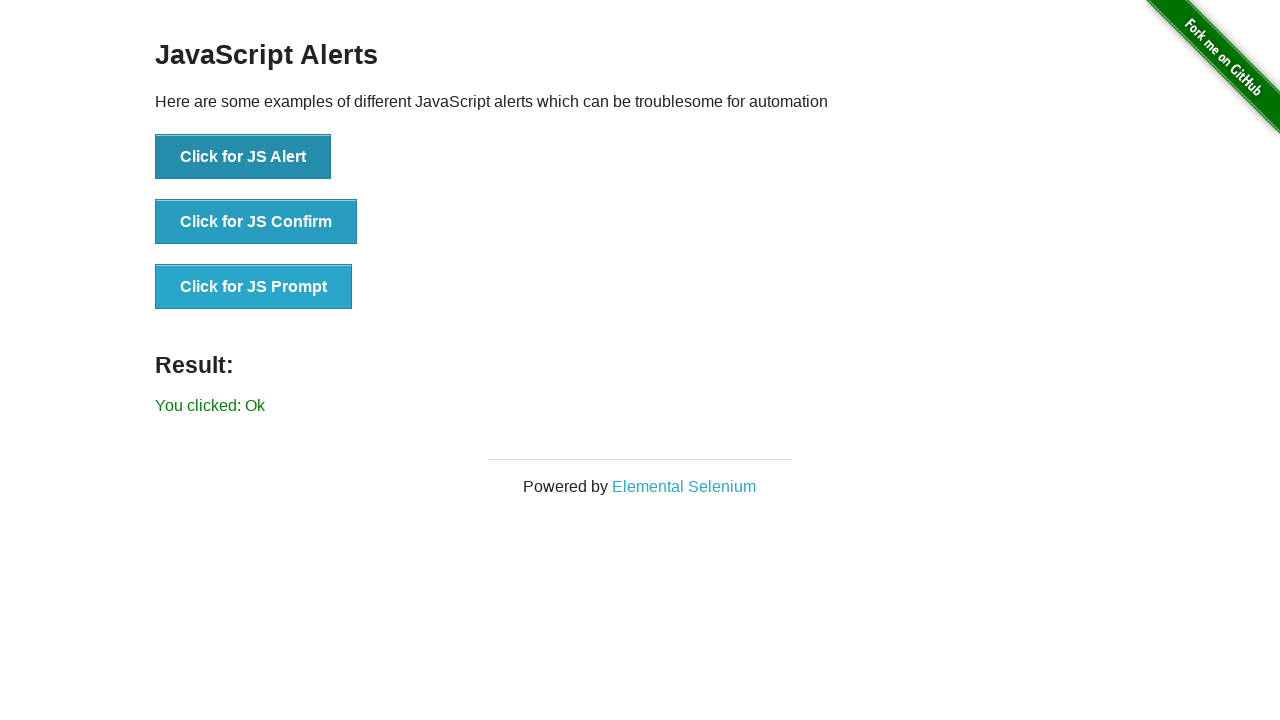

Dismissed confirm dialog
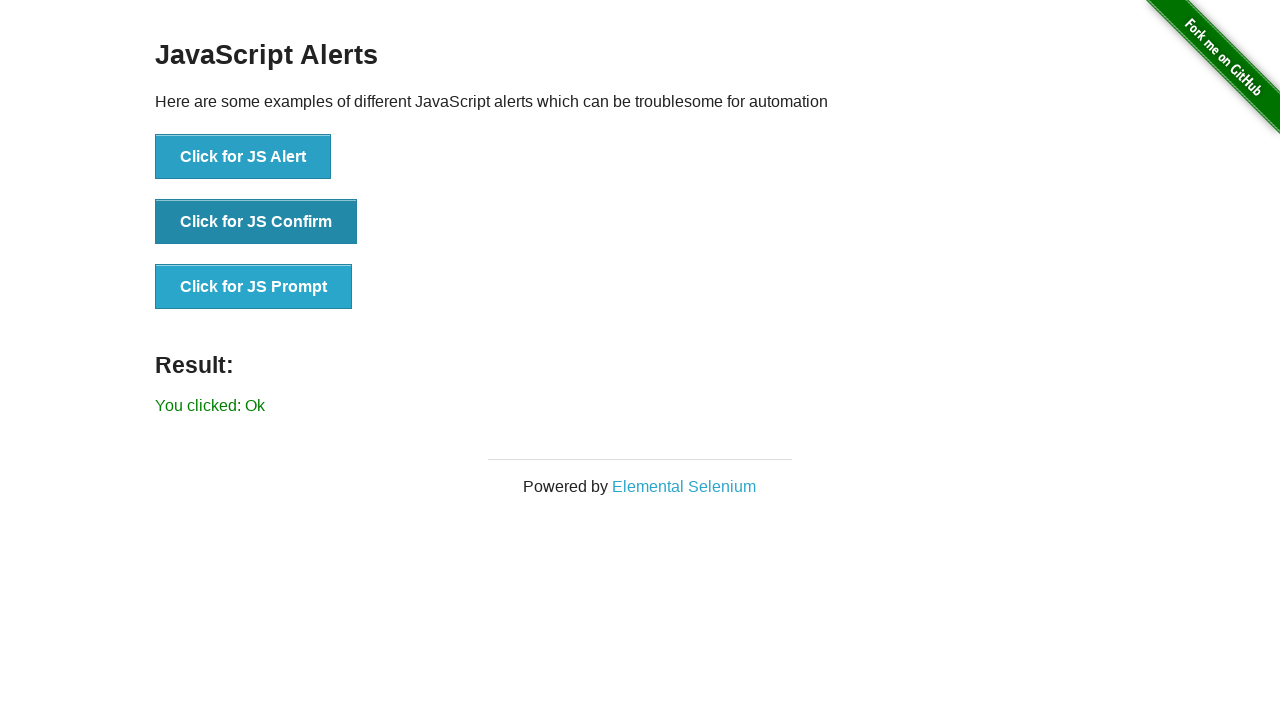

Retrieved result text after dismissing confirm dialog: You clicked: Ok
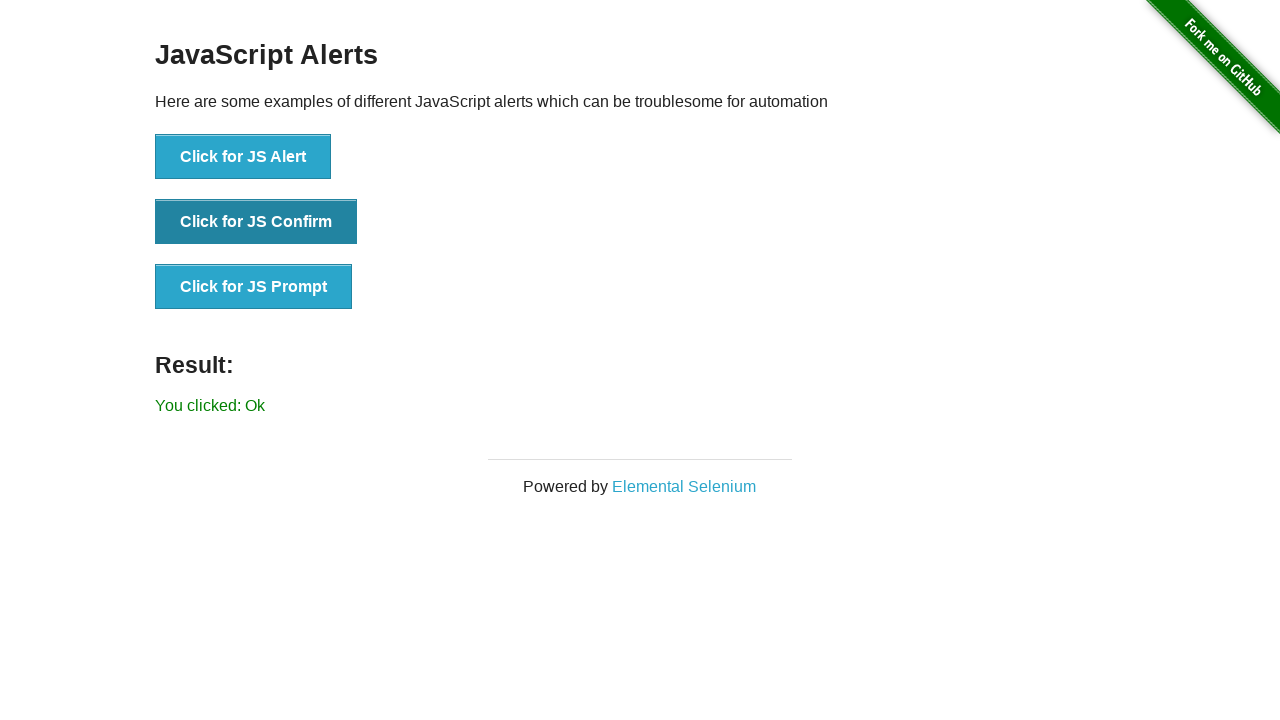

Clicked button to trigger prompt dialog at (254, 287) on button[onclick='jsPrompt()']
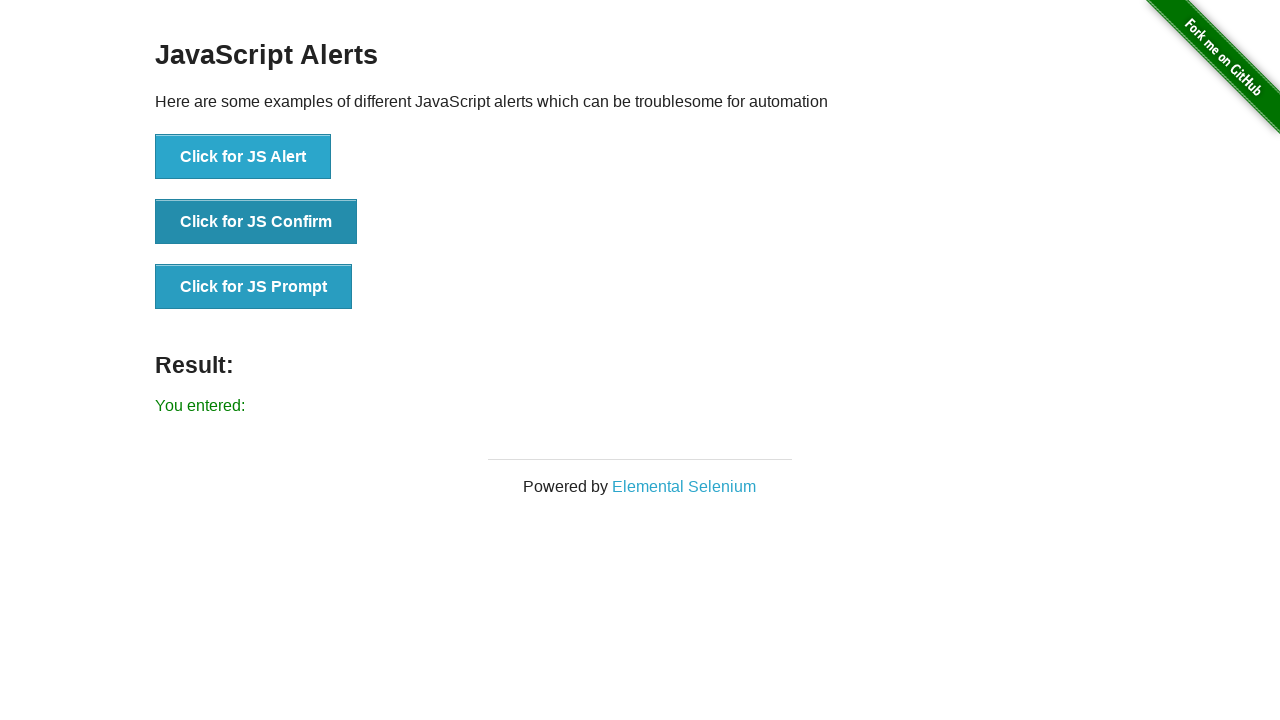

Accepted prompt dialog with default value
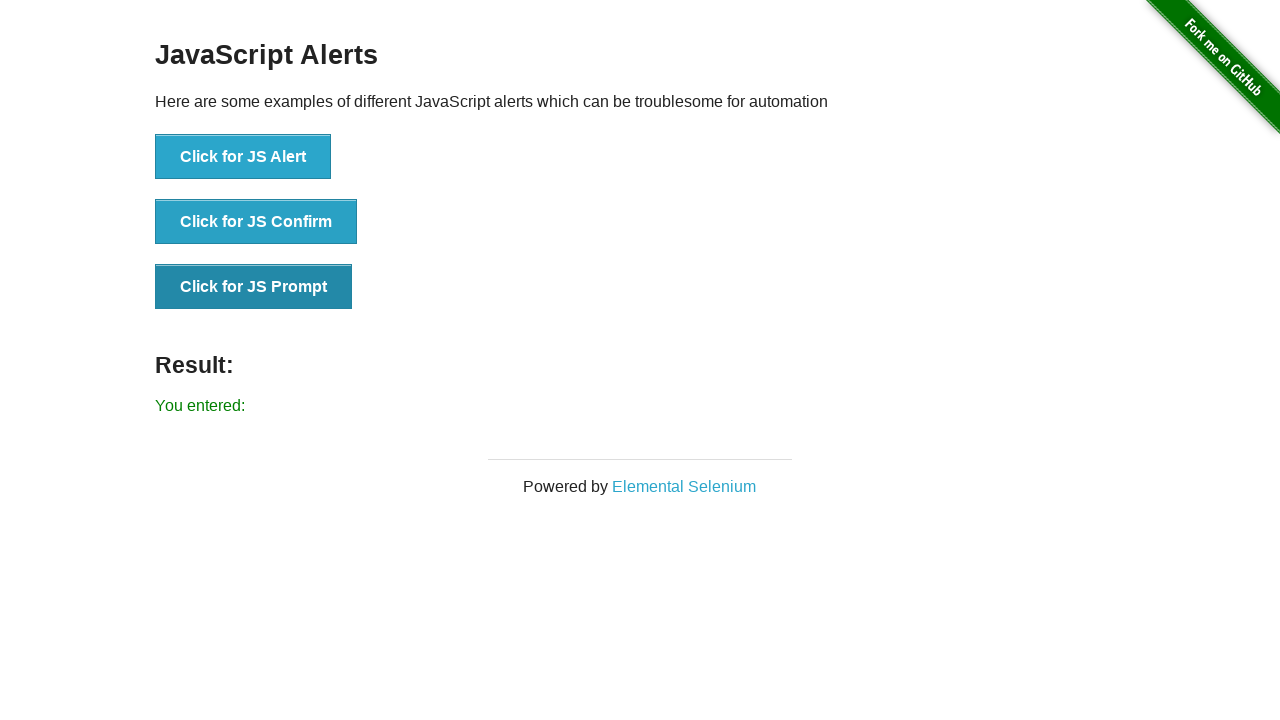

Retrieved result text after prompt dialog: You entered: 
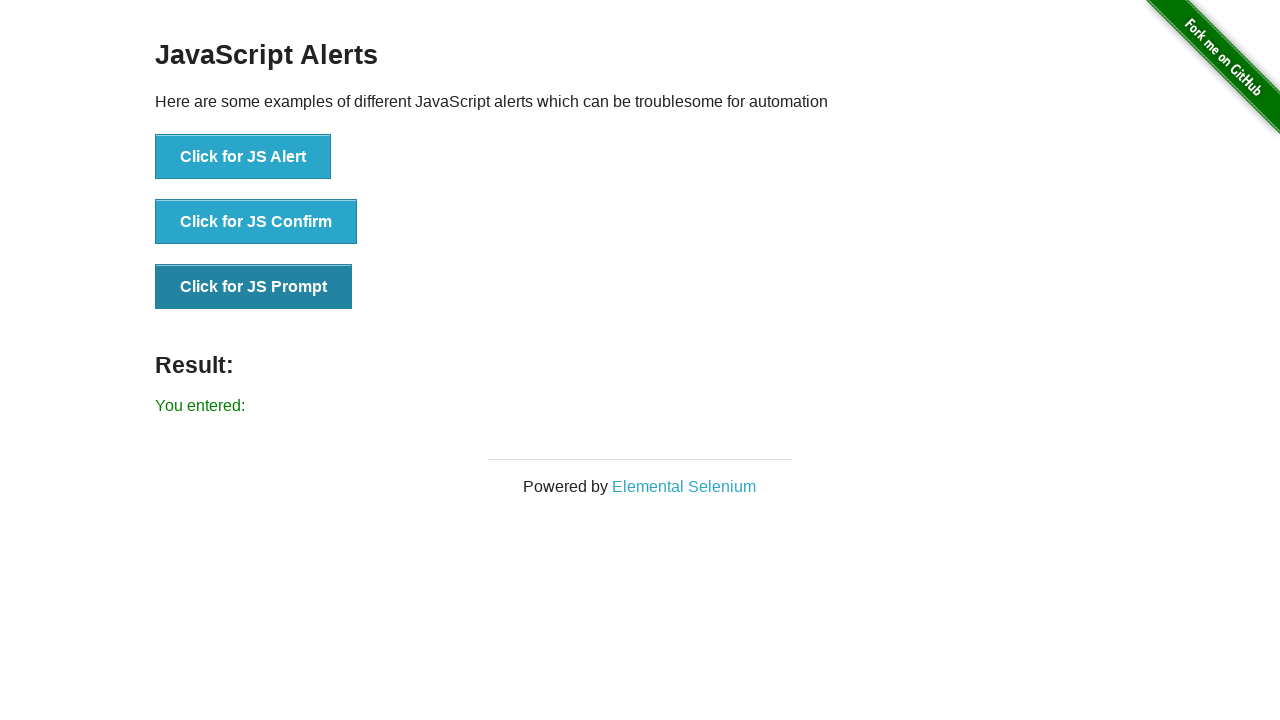

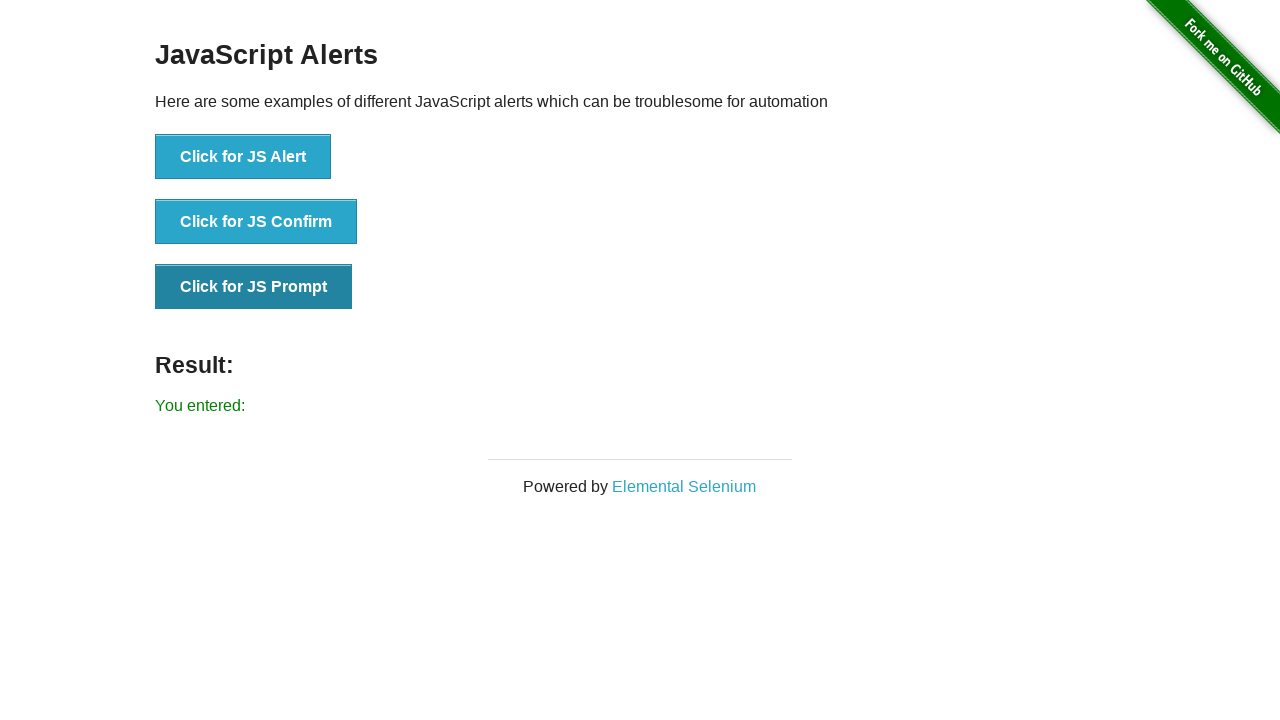